Tests a form submission workflow by filling multiple input fields with various data types, submitting the form, and verifying field validation states through border colors

Starting URL: https://bonigarcia.dev/selenium-webdriver-java/data-types.html

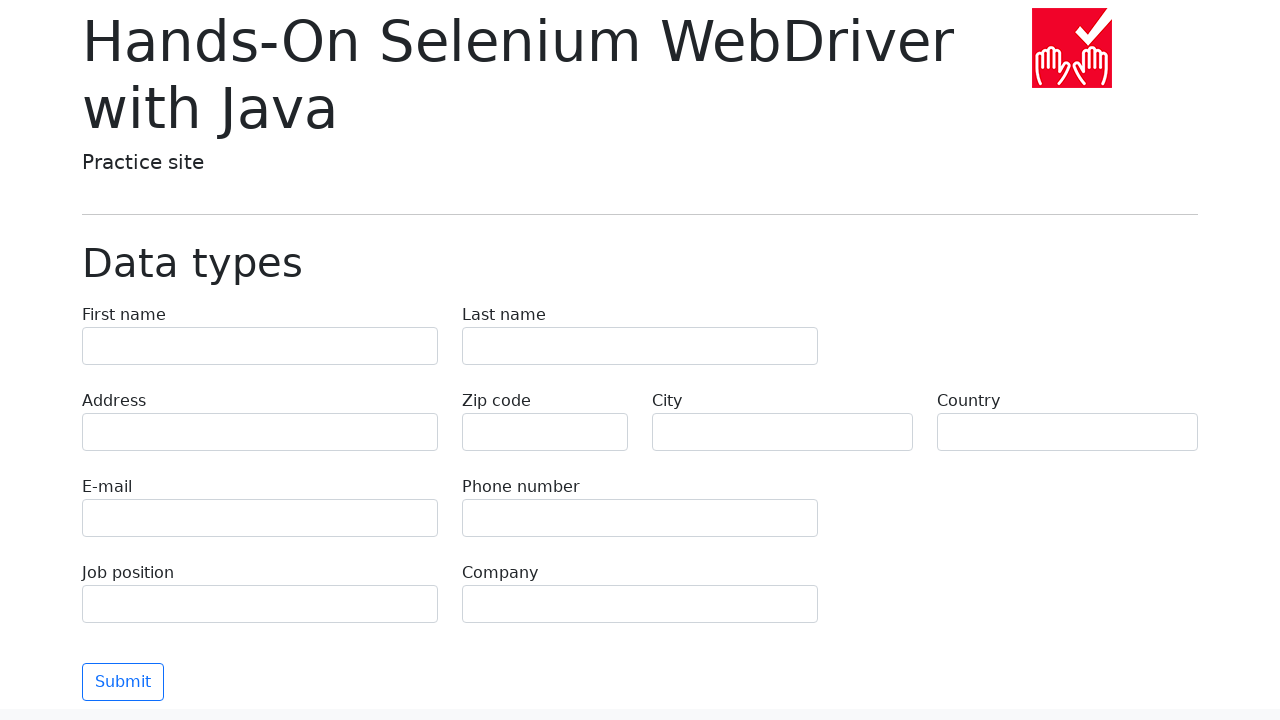

Filled first name field with 'Иван' on input[name='first-name']
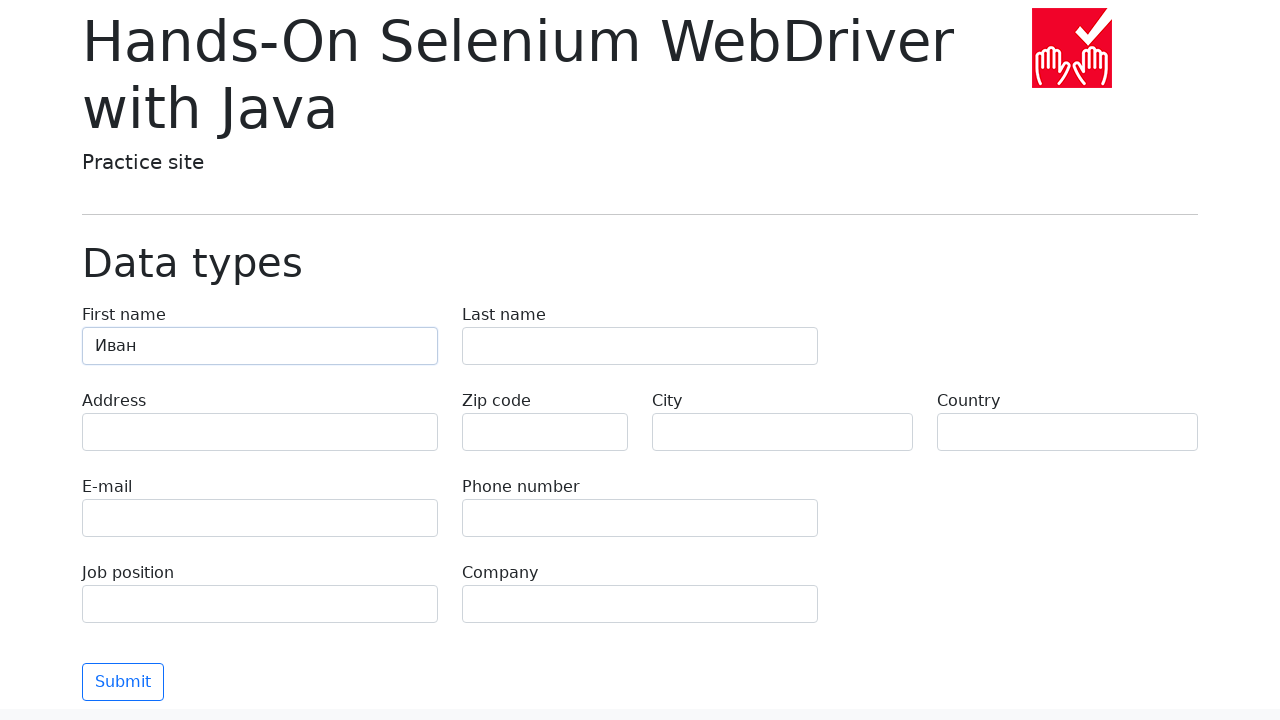

Filled last name field with 'Петров' on input[name='last-name']
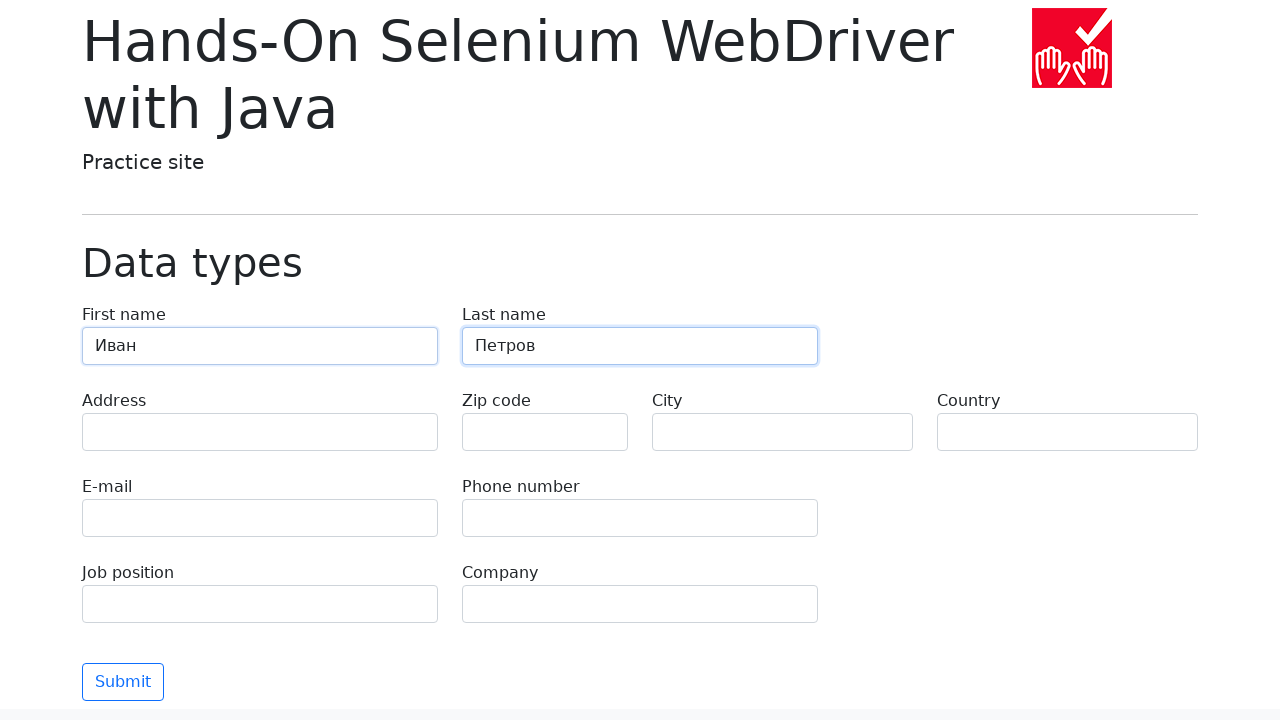

Filled address field with 'Ленина, 55-3' on input[name='address']
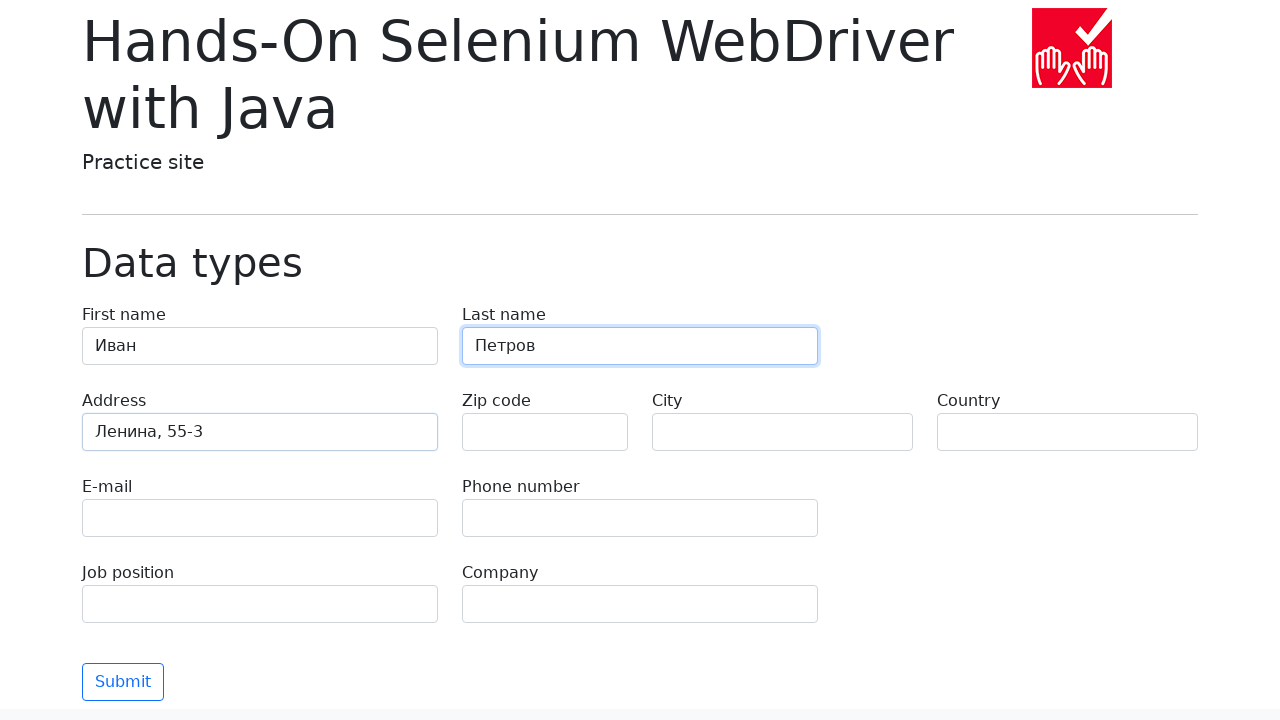

Filled city field with 'Москва' on input[name='city']
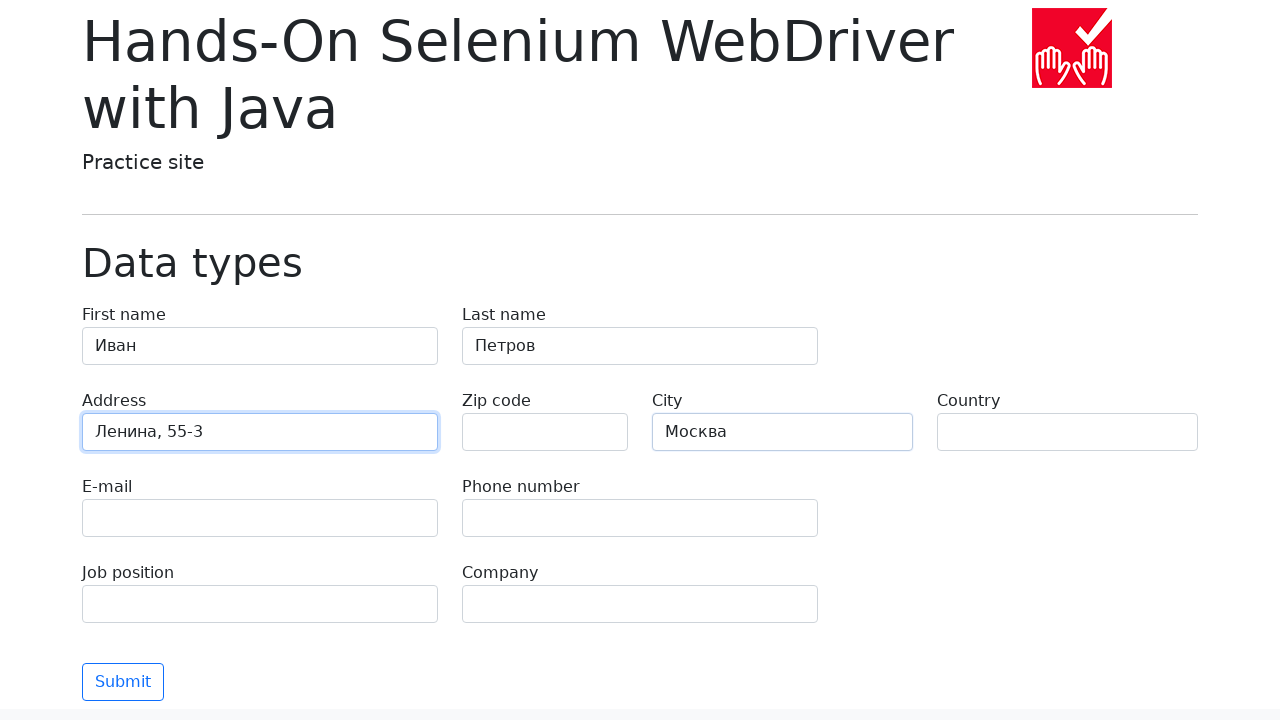

Filled country field with 'Россия' on input[name='country']
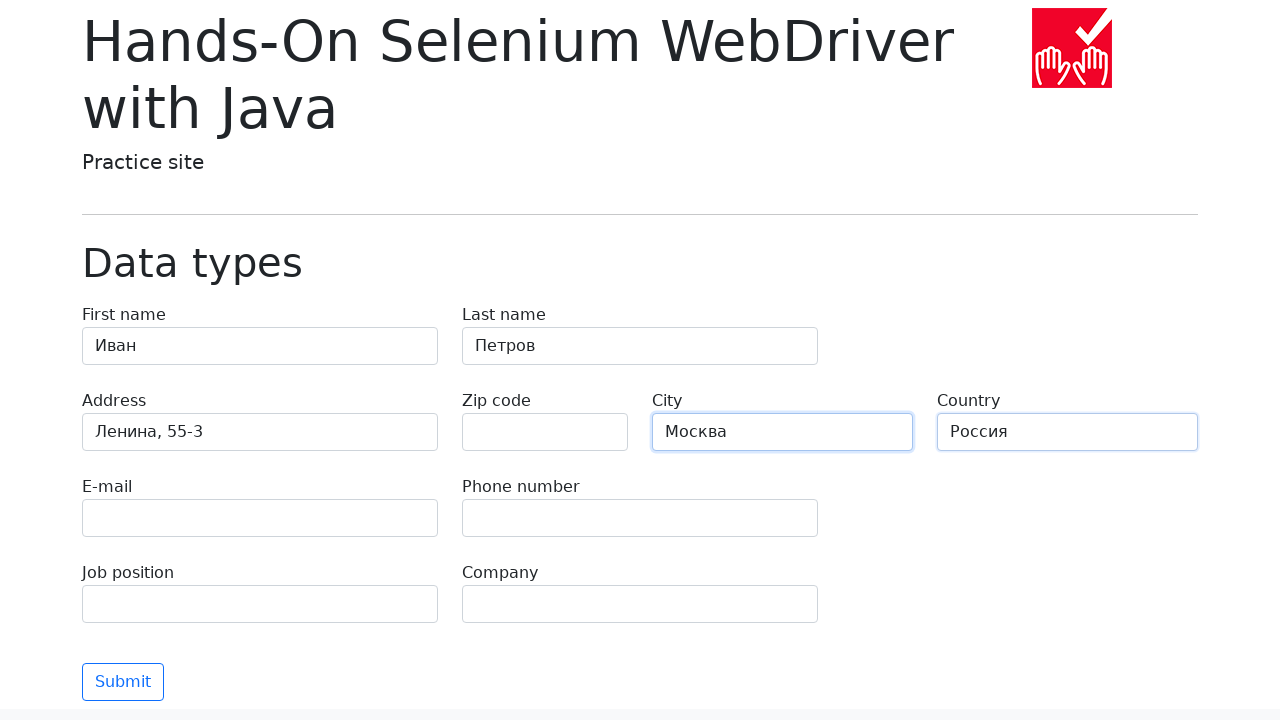

Filled email field with 'test@skypro.com' on input[name='e-mail']
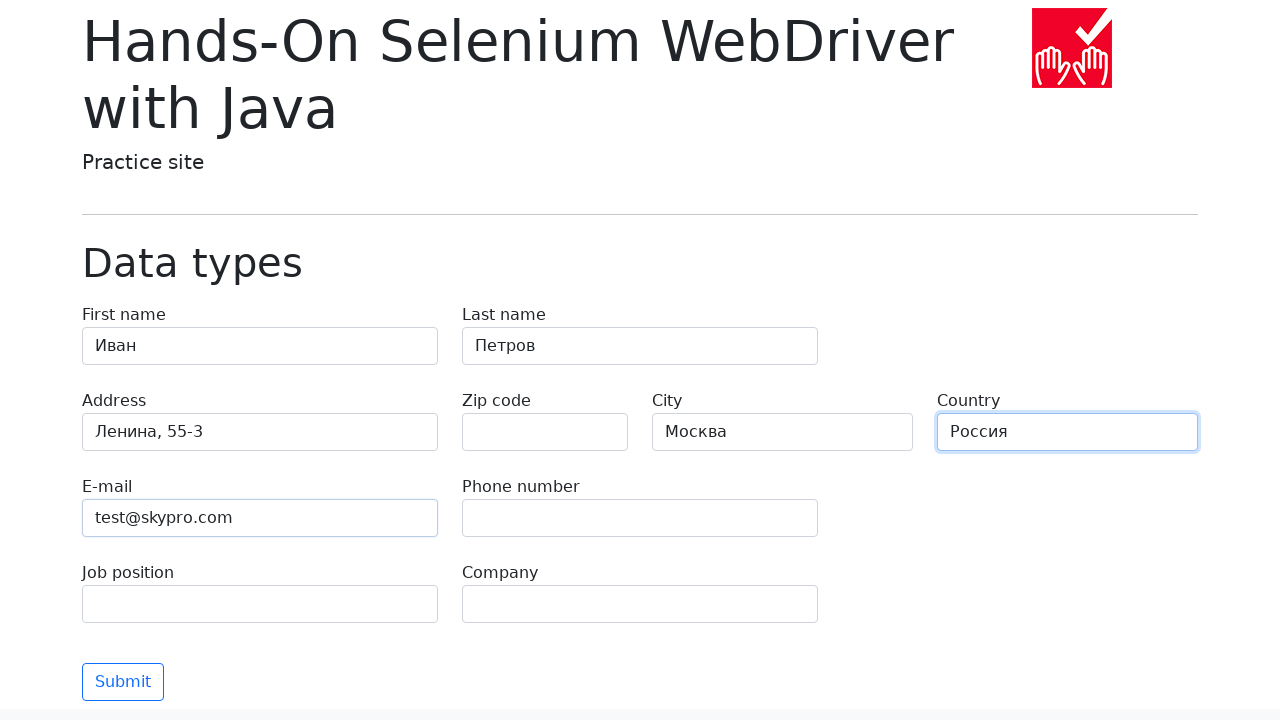

Filled phone field with '+7985899998787' on input[name='phone']
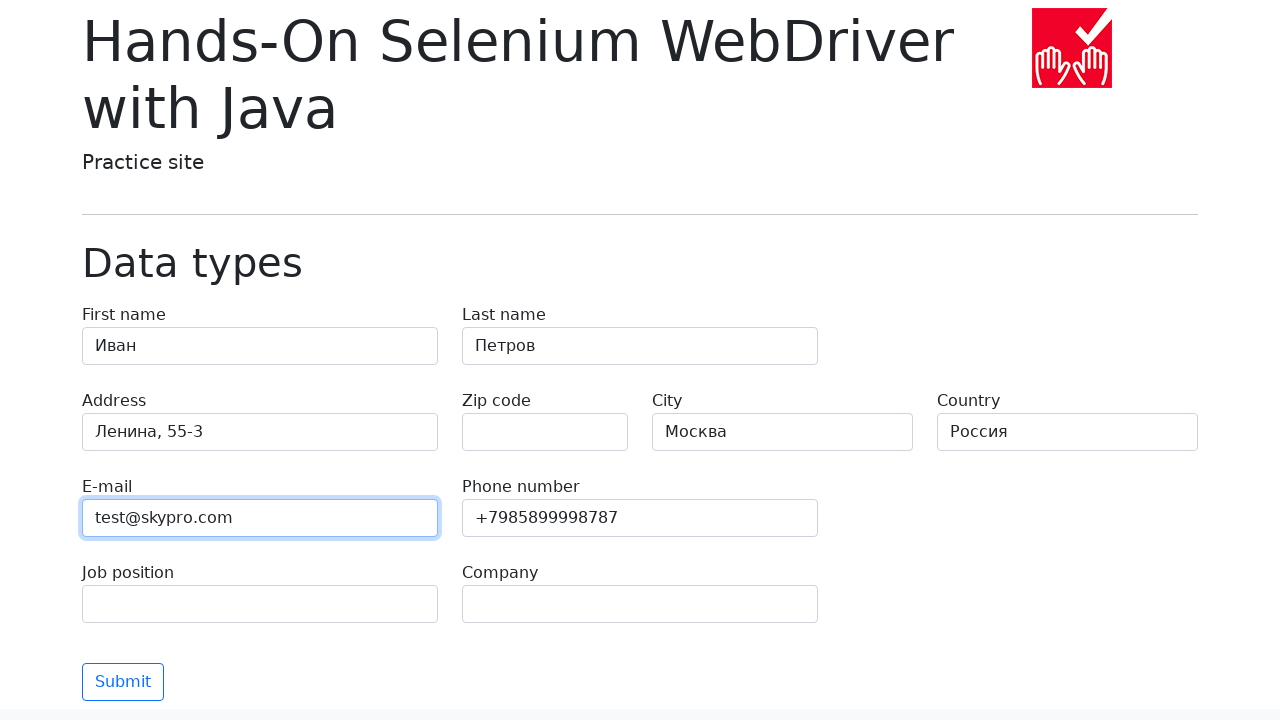

Filled job position field with 'QA' on input[name='job-position']
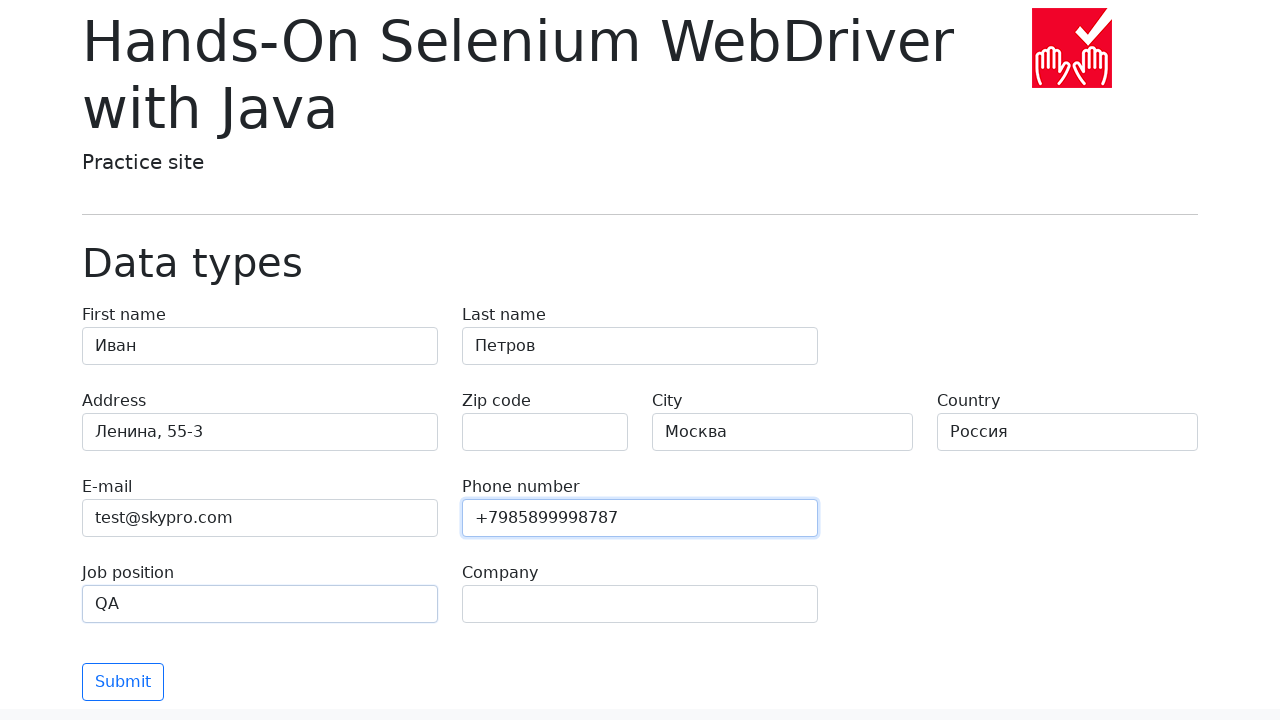

Filled company field with 'SkyPro' on input[name='company']
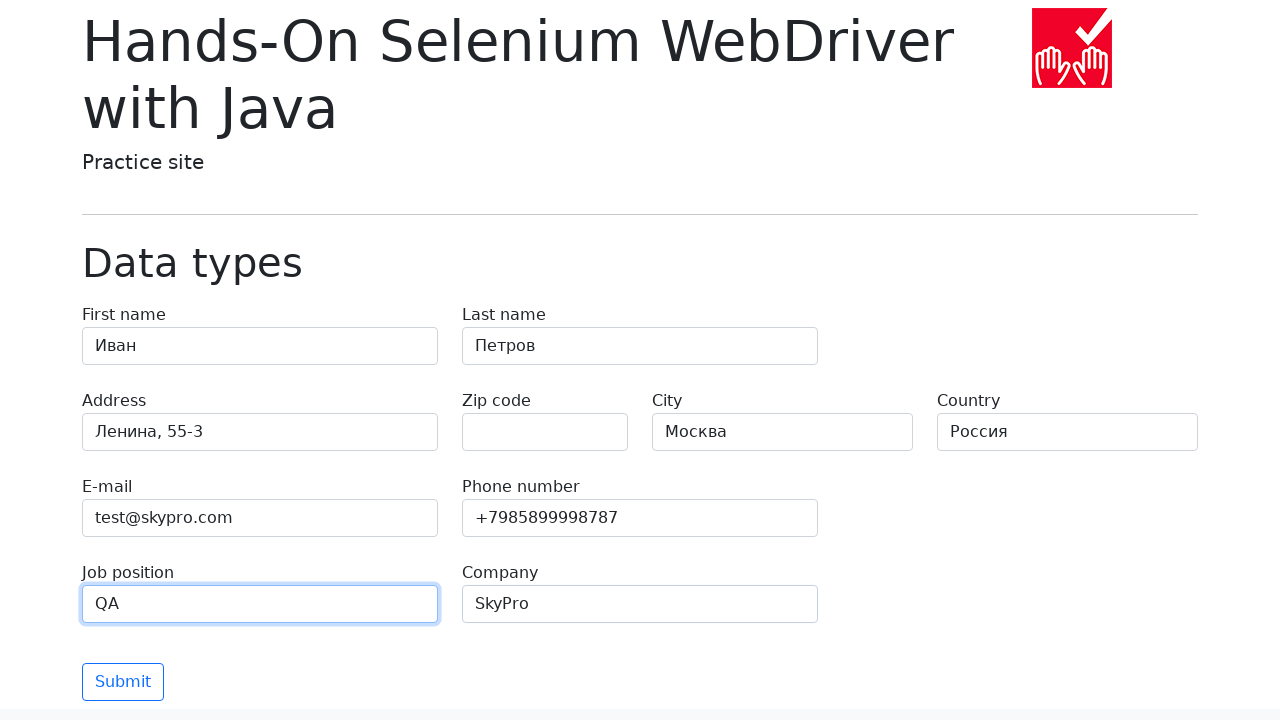

Submit button is visible
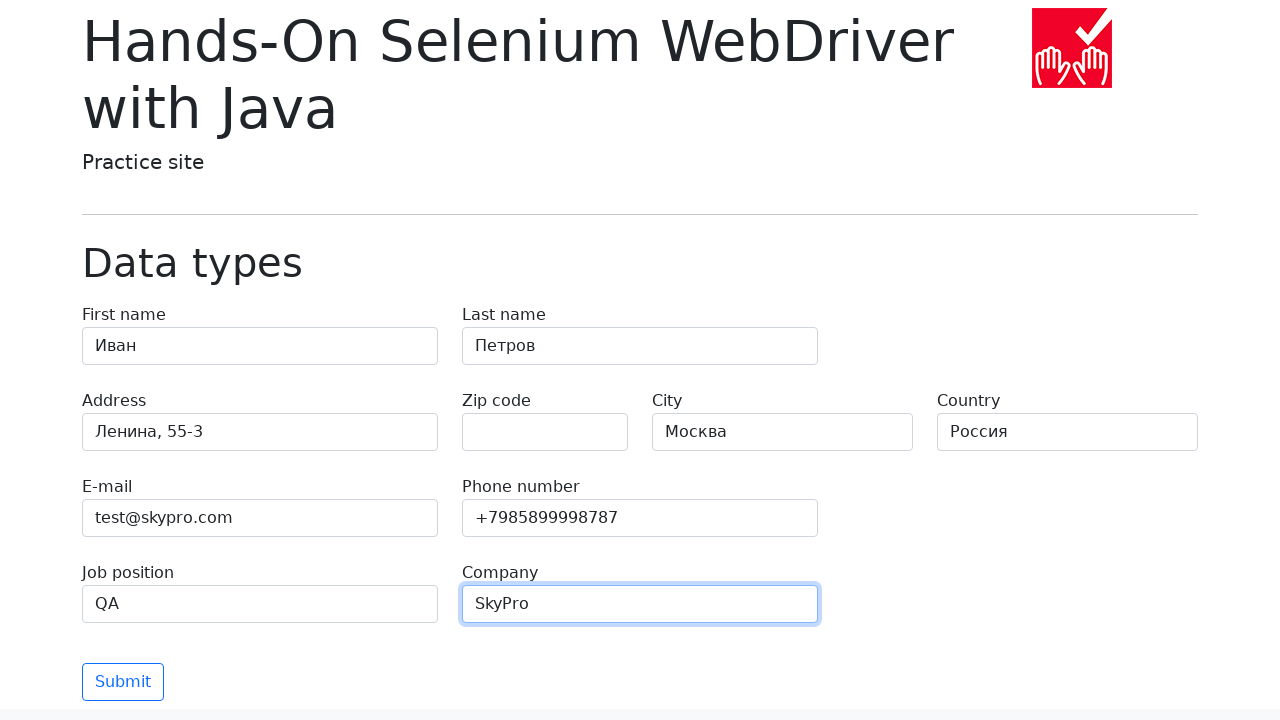

Clicked submit button to submit form at (123, 682) on button
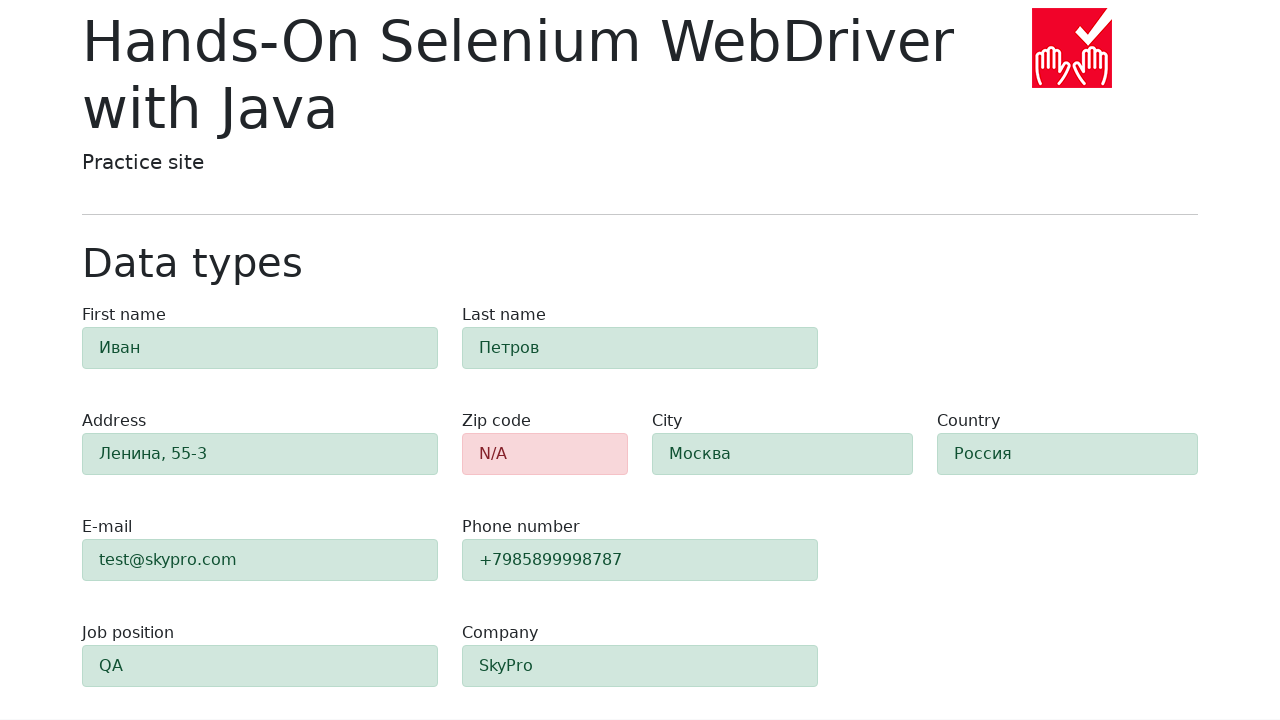

Form submission results loaded
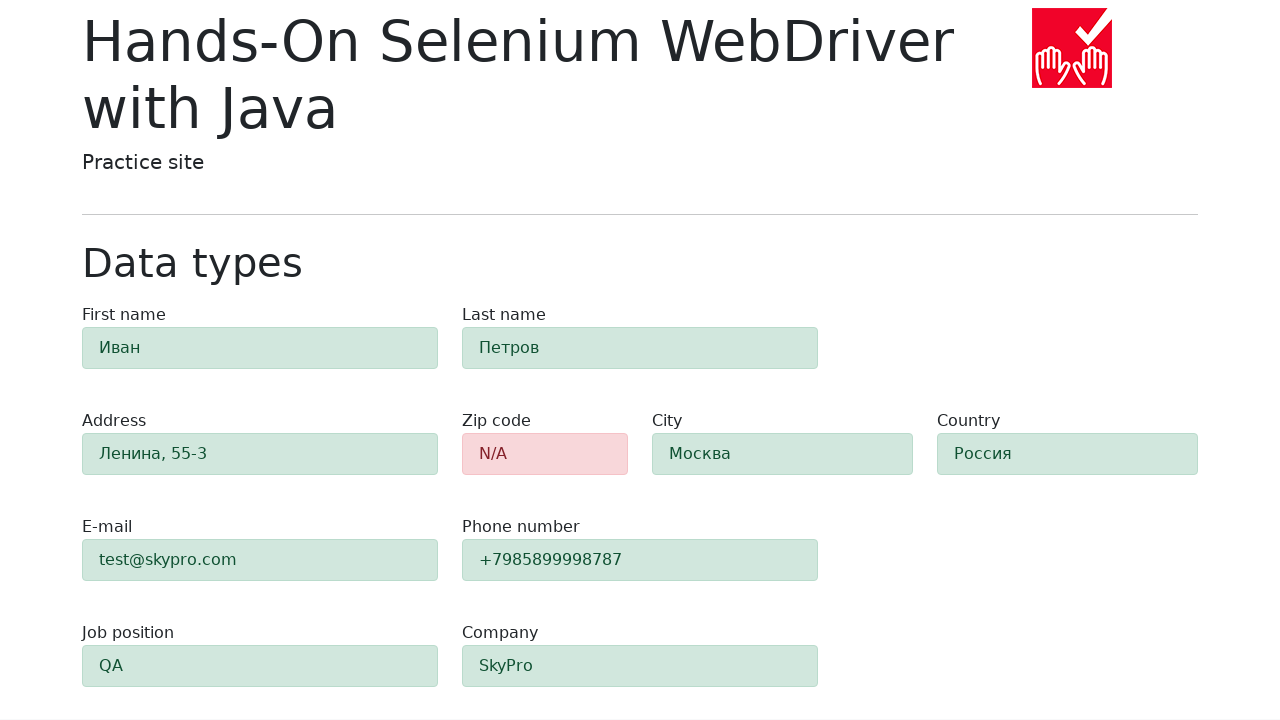

Retrieved zip code field border color
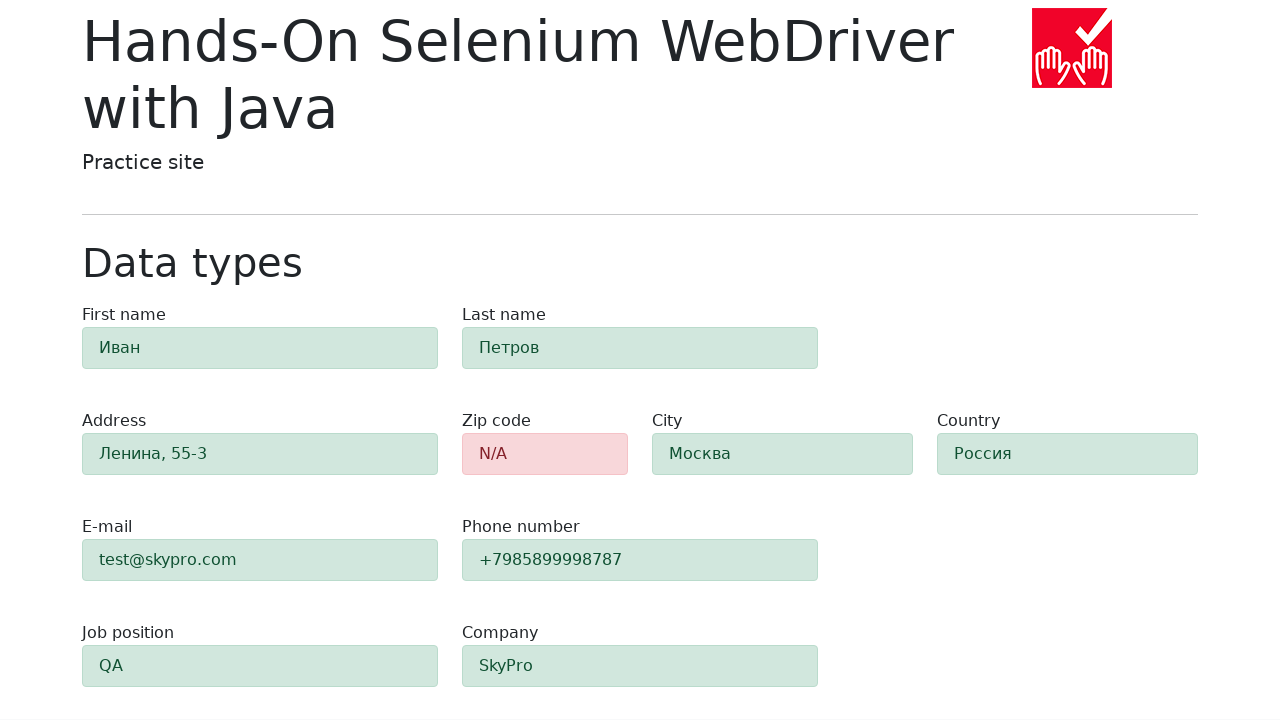

Verified zip code field has error border color (rgb(245, 194, 199))
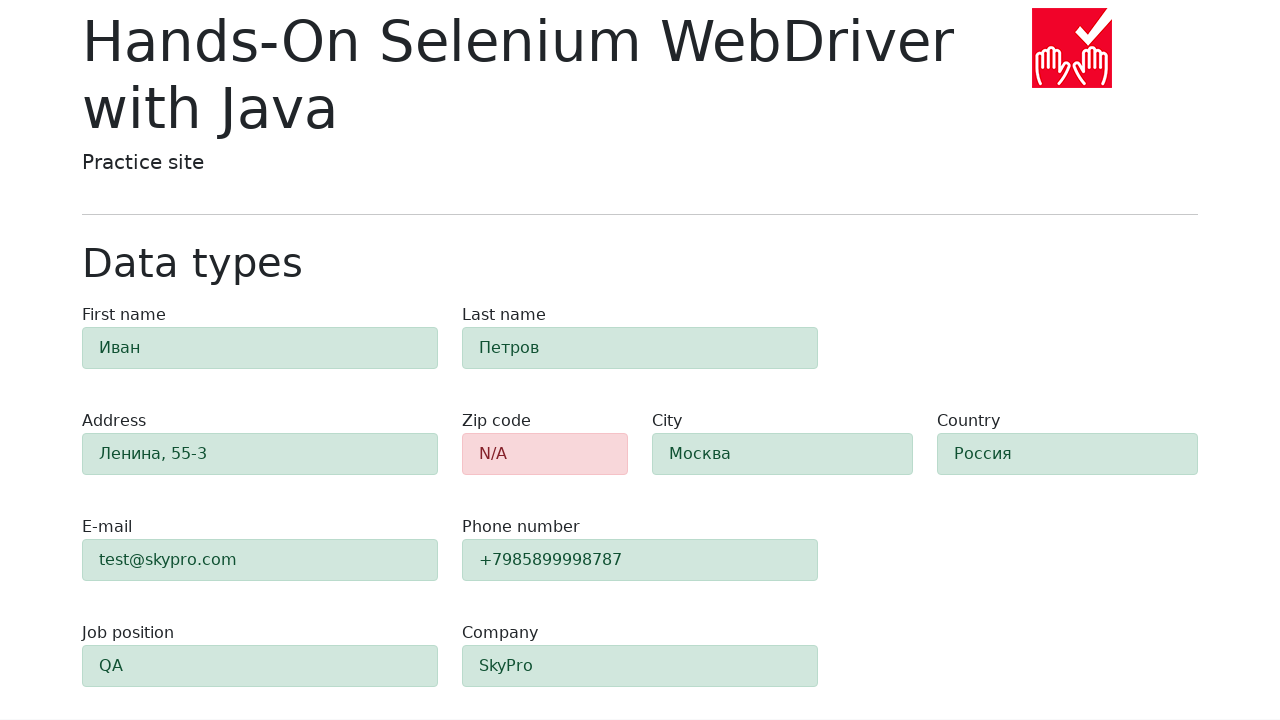

Retrieved first name field border color
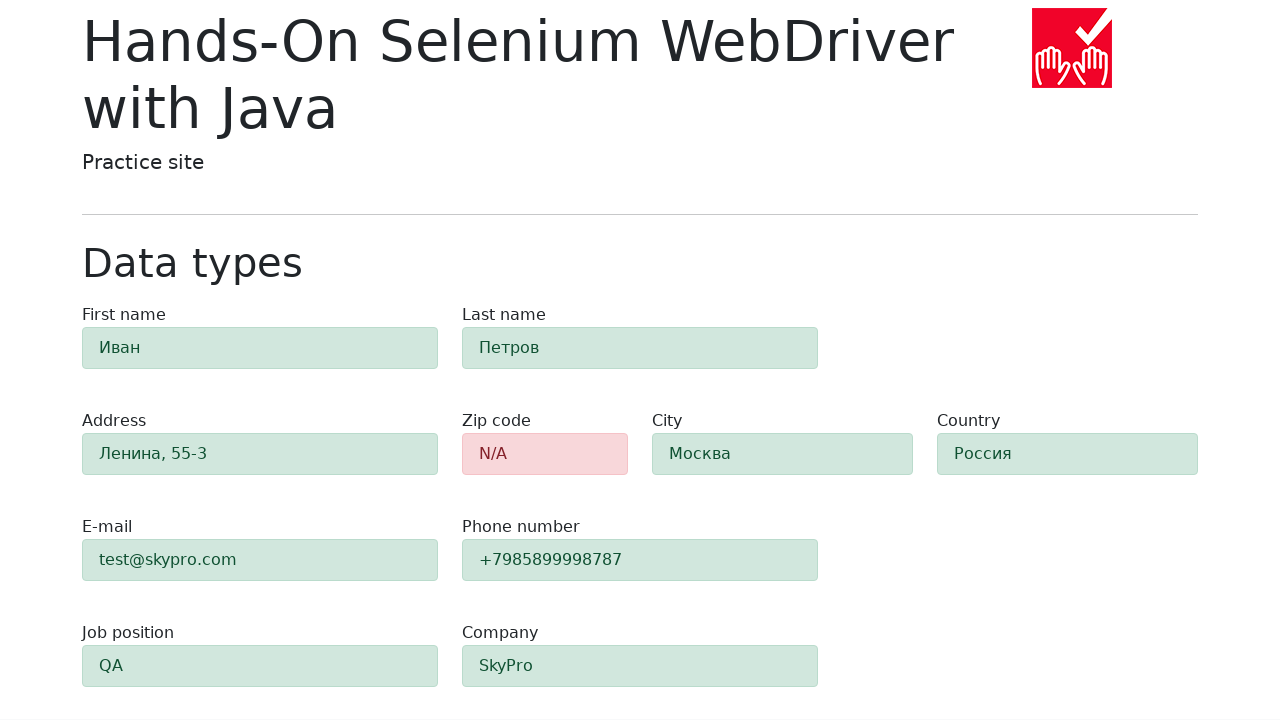

Verified first name field has success border color (rgb(186, 219, 204))
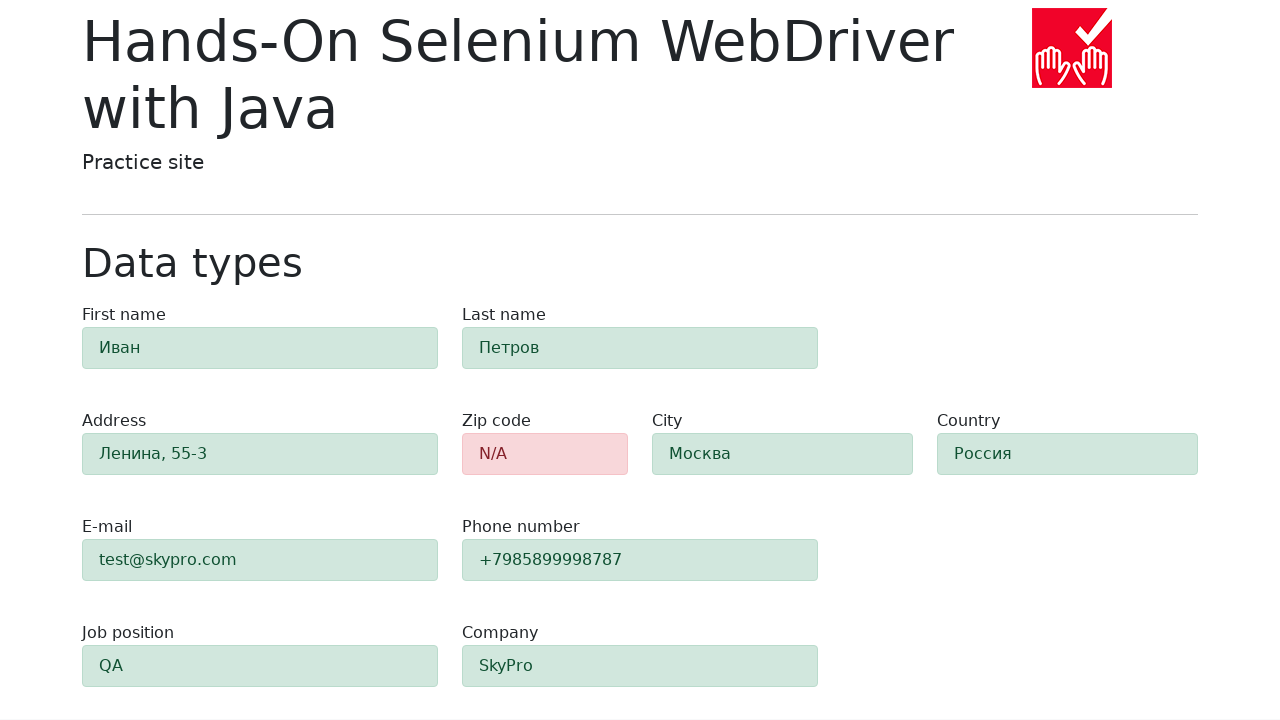

Retrieved last name field border color
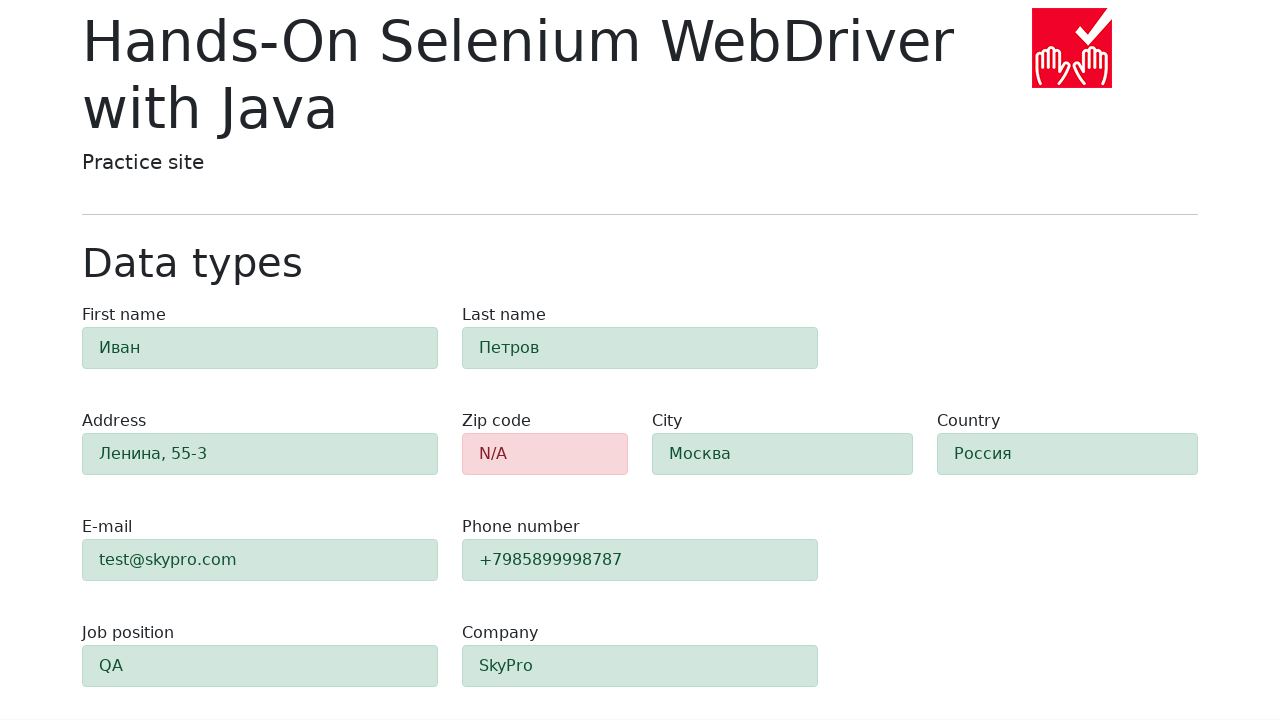

Verified last name field has success border color (rgb(186, 219, 204))
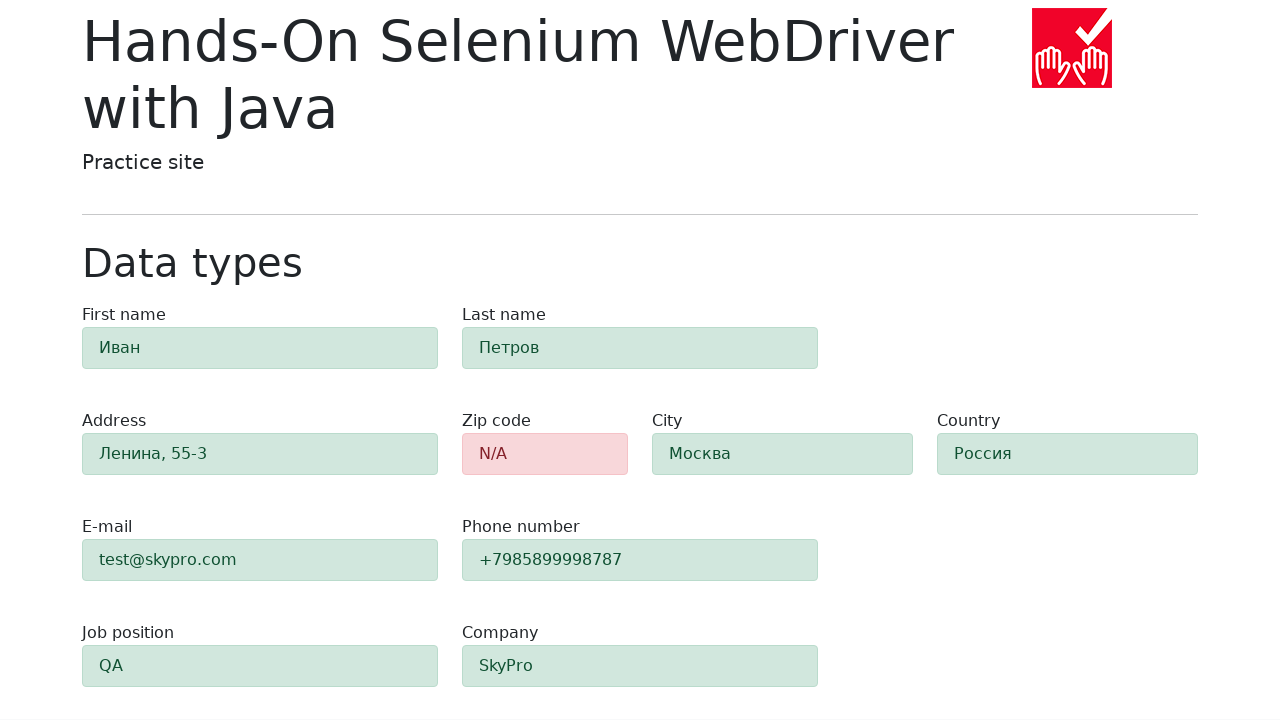

Retrieved address field border color
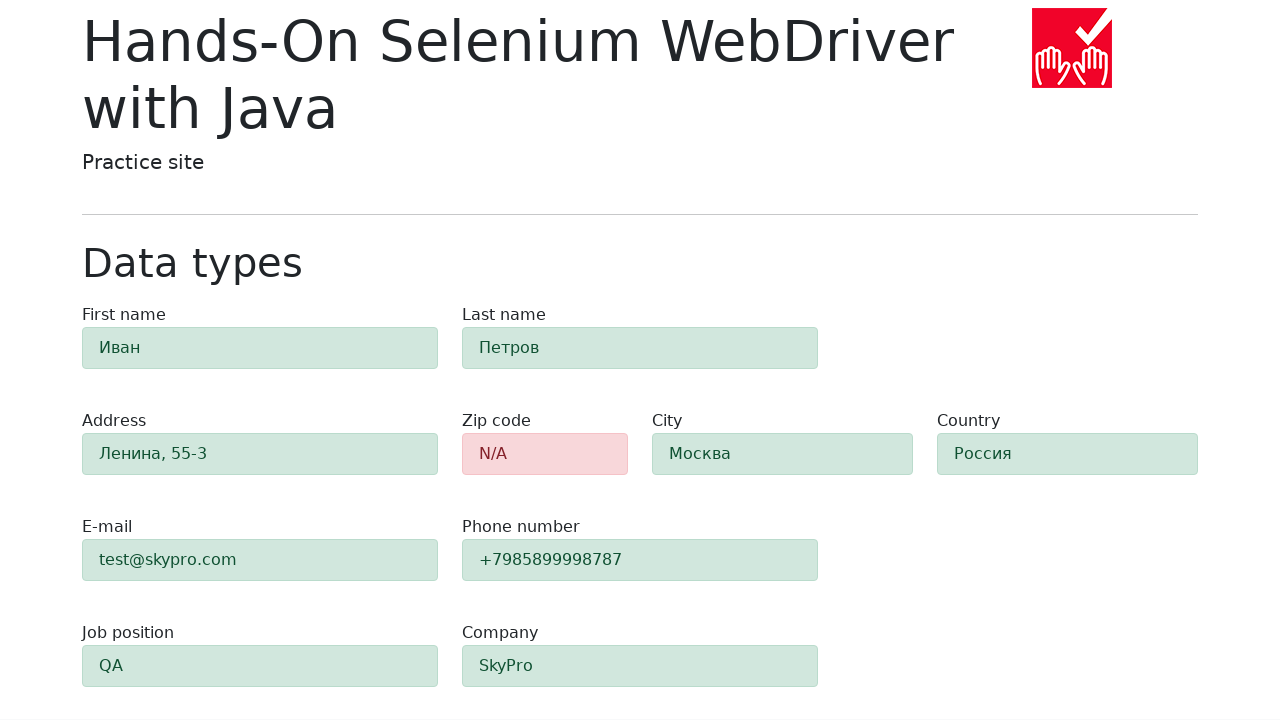

Verified address field has success border color (rgb(186, 219, 204))
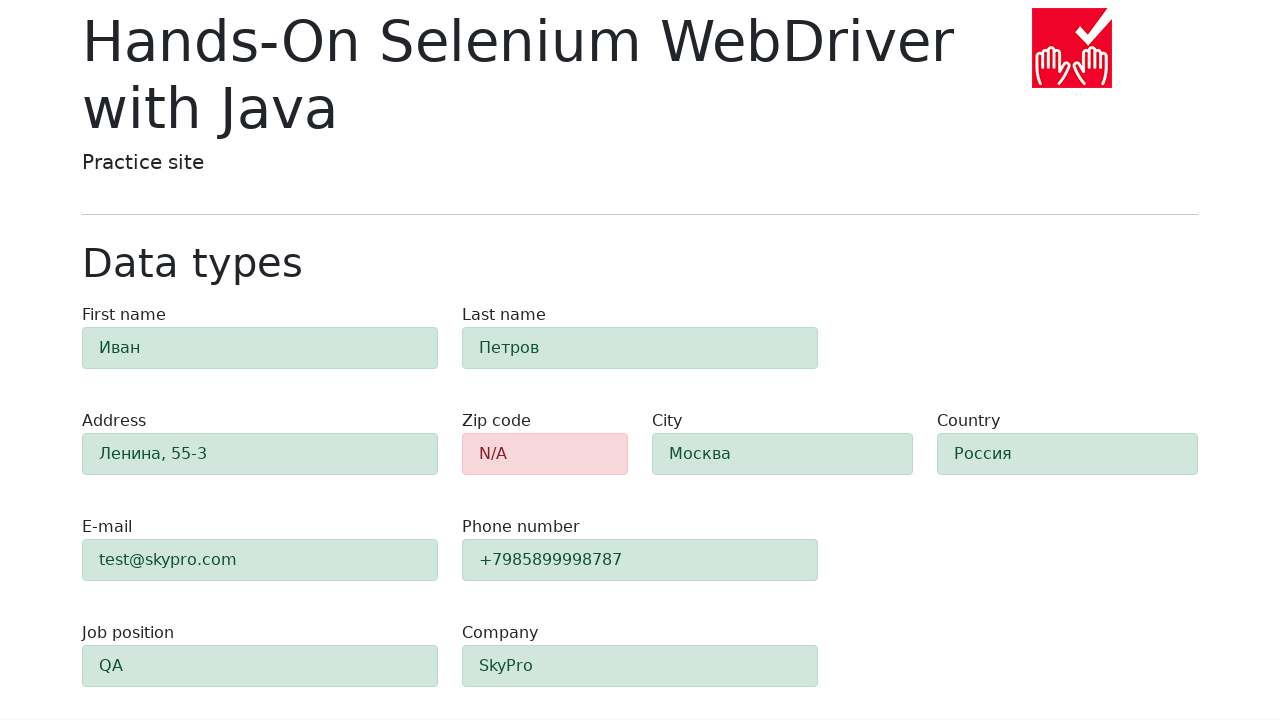

Retrieved city field border color
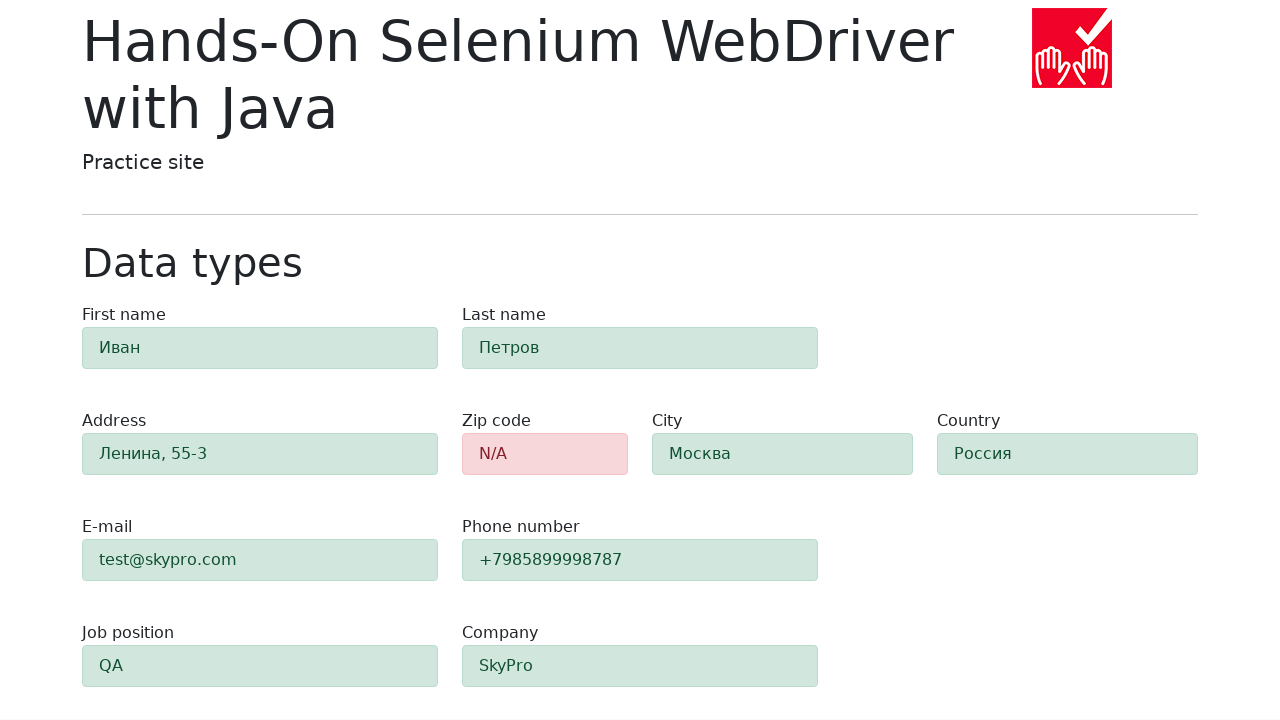

Verified city field has success border color (rgb(186, 219, 204))
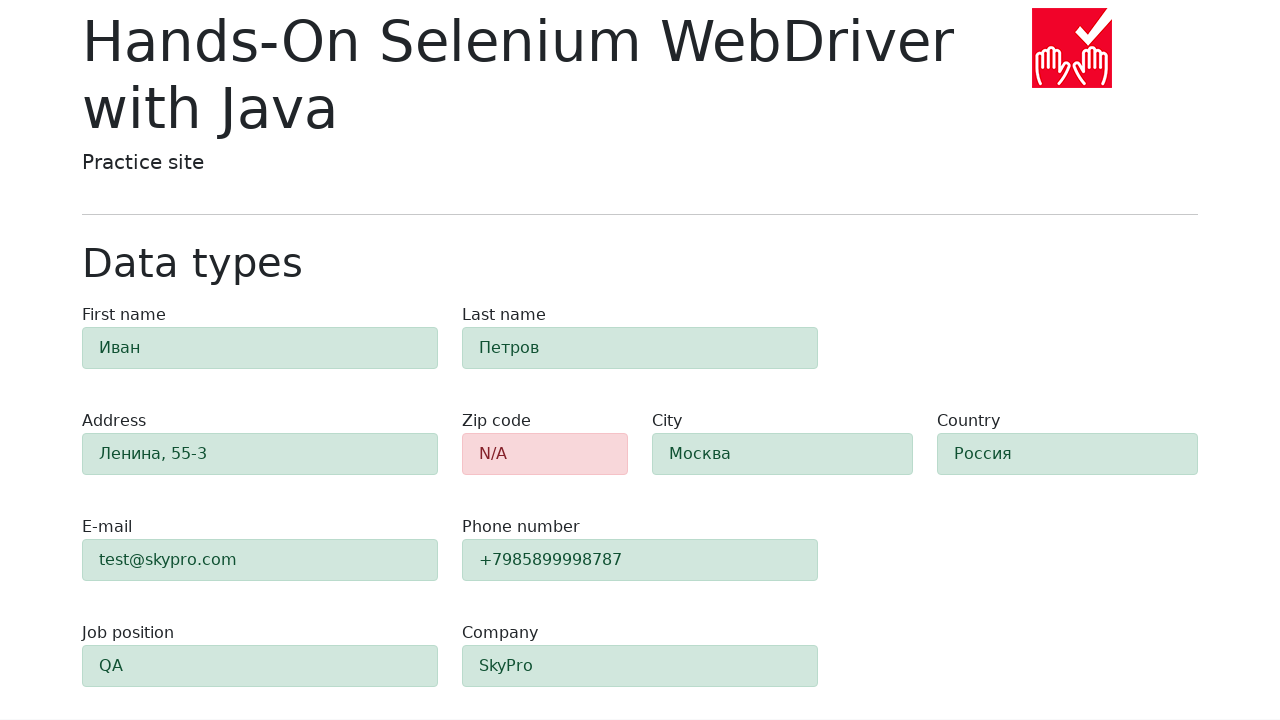

Retrieved country field border color
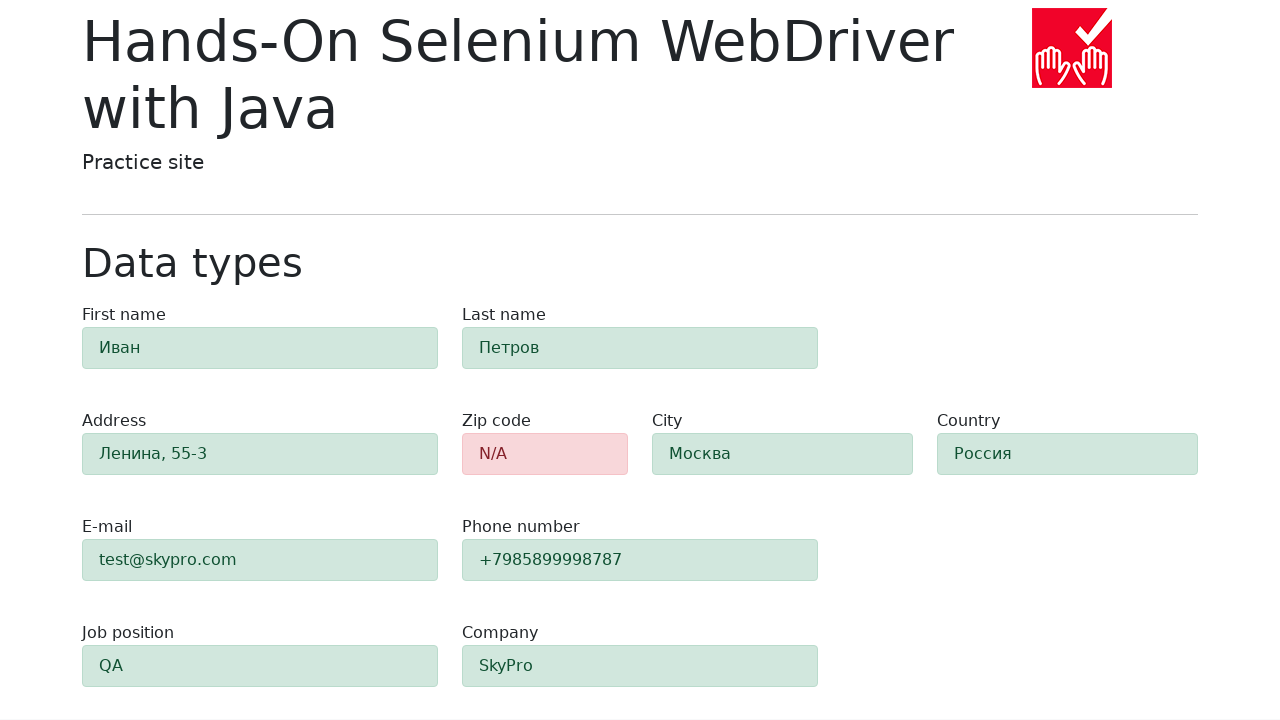

Verified country field has success border color (rgb(186, 219, 204))
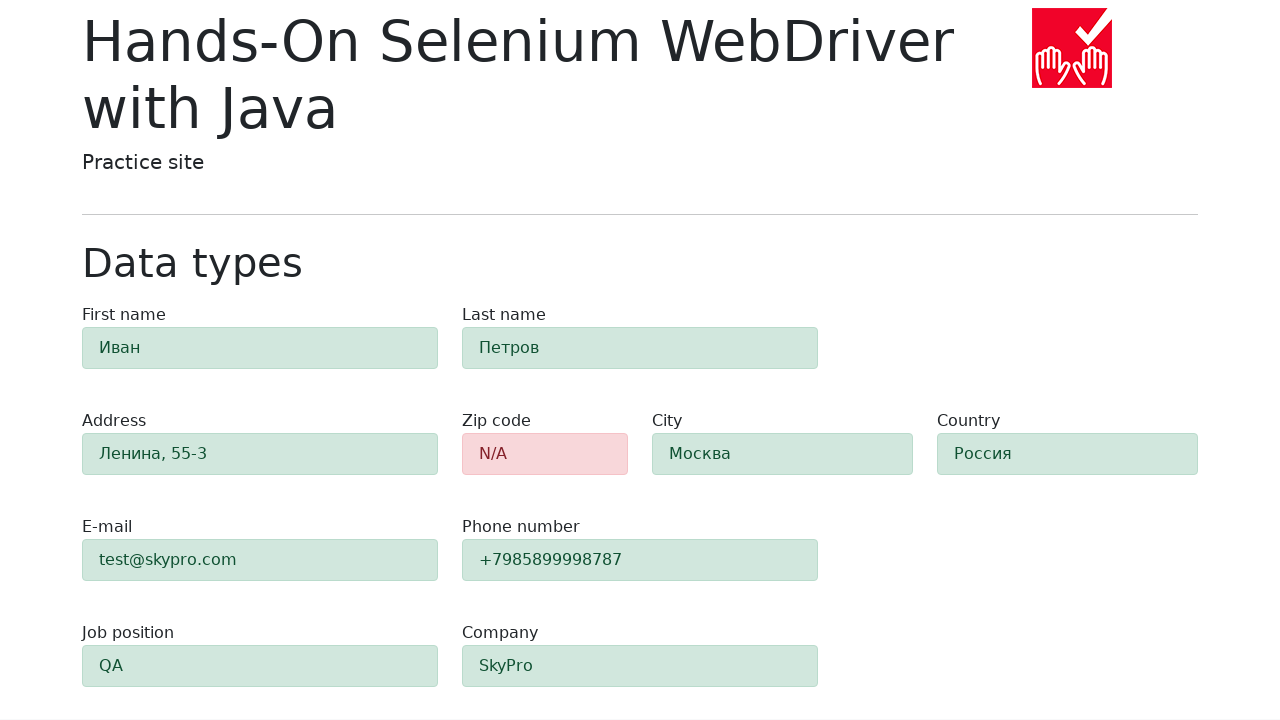

Retrieved email field border color
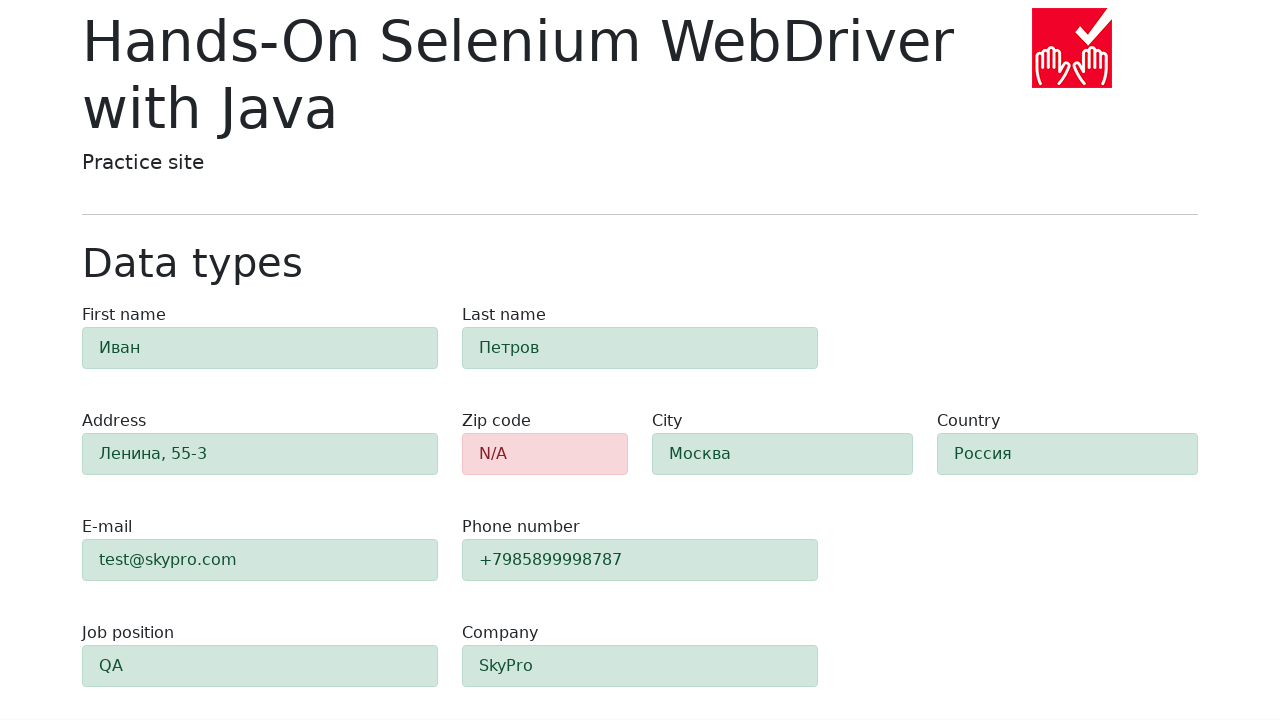

Verified email field has success border color (rgb(186, 219, 204))
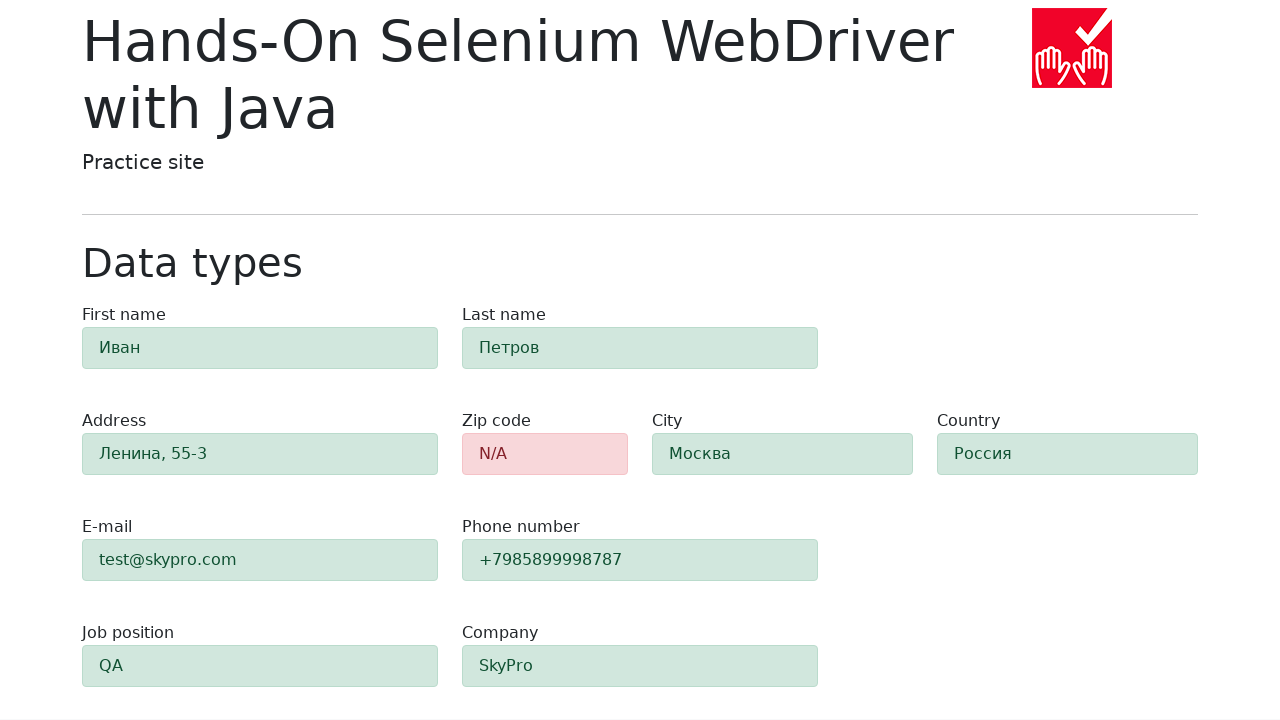

Retrieved phone field border color
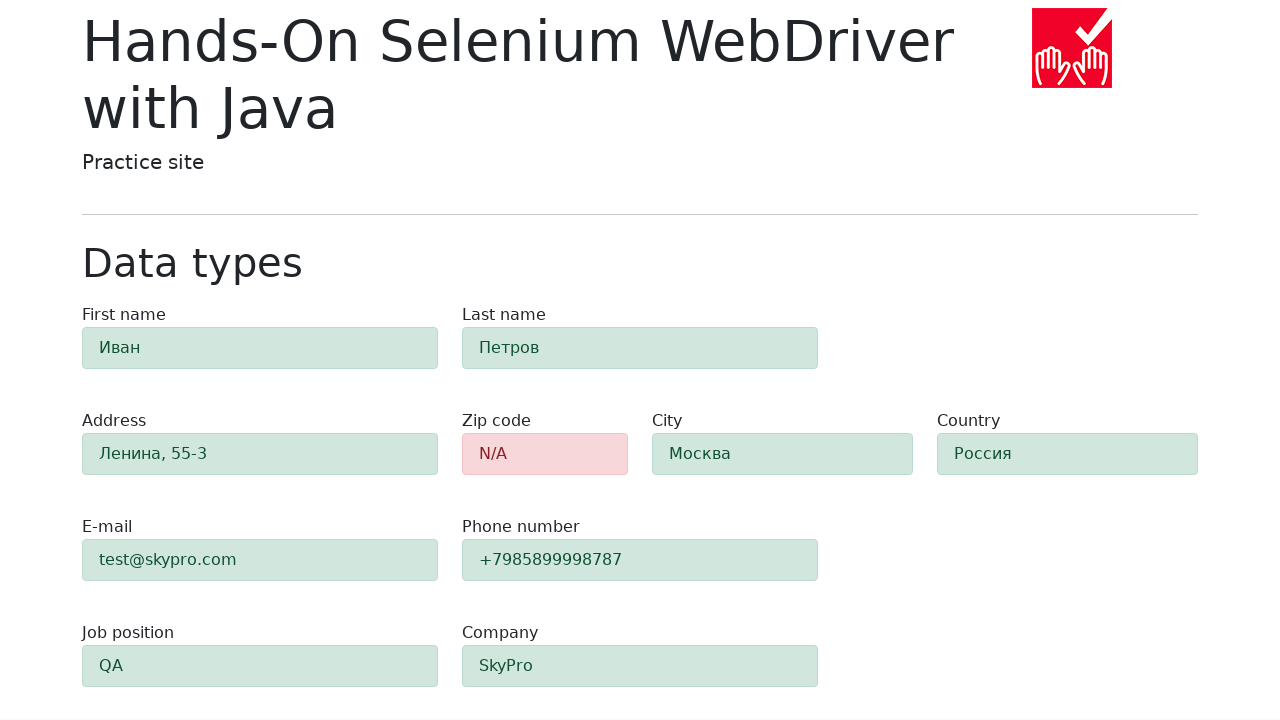

Verified phone field has success border color (rgb(186, 219, 204))
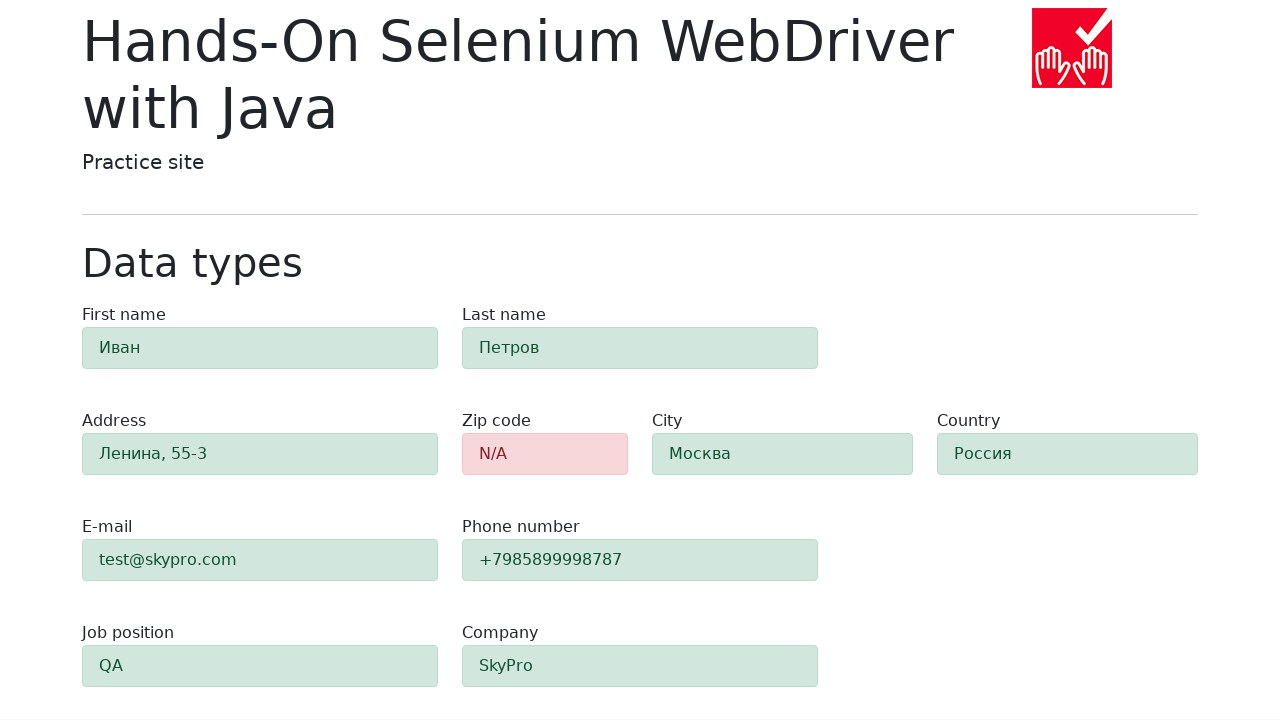

Retrieved job position field border color
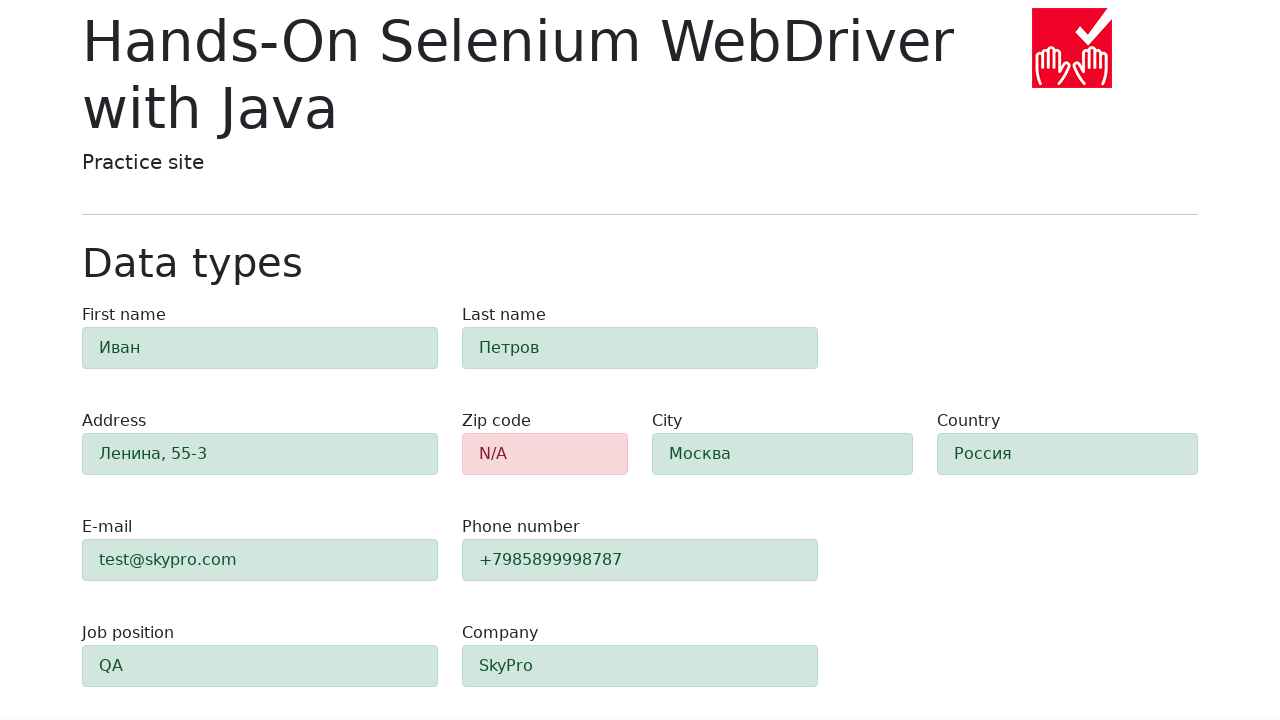

Verified job position field has success border color (rgb(186, 219, 204))
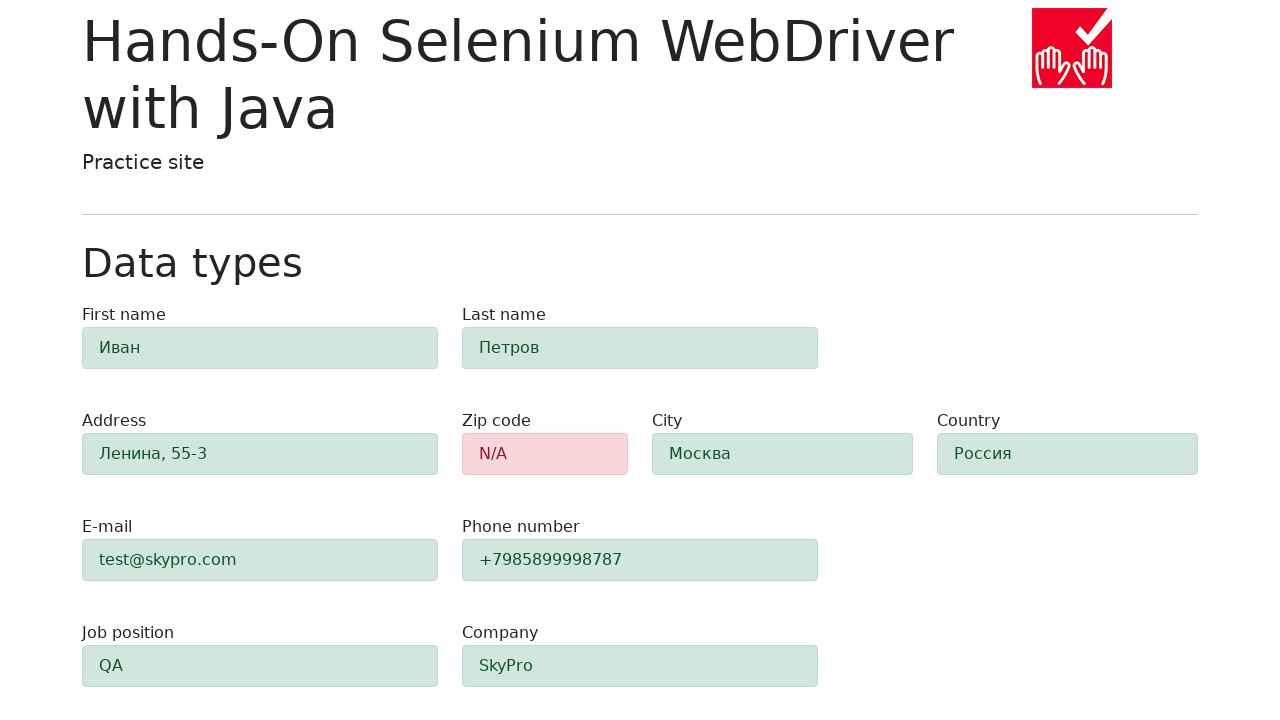

Retrieved company field border color
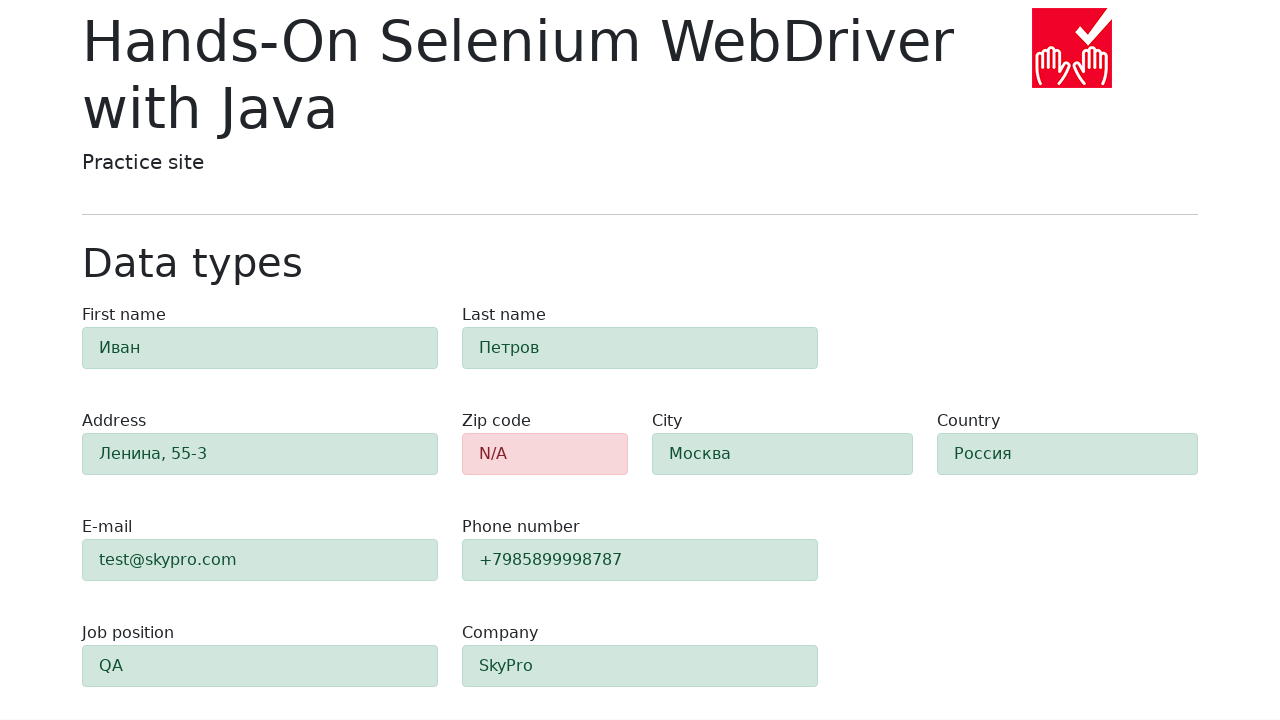

Verified company field has success border color (rgb(186, 219, 204))
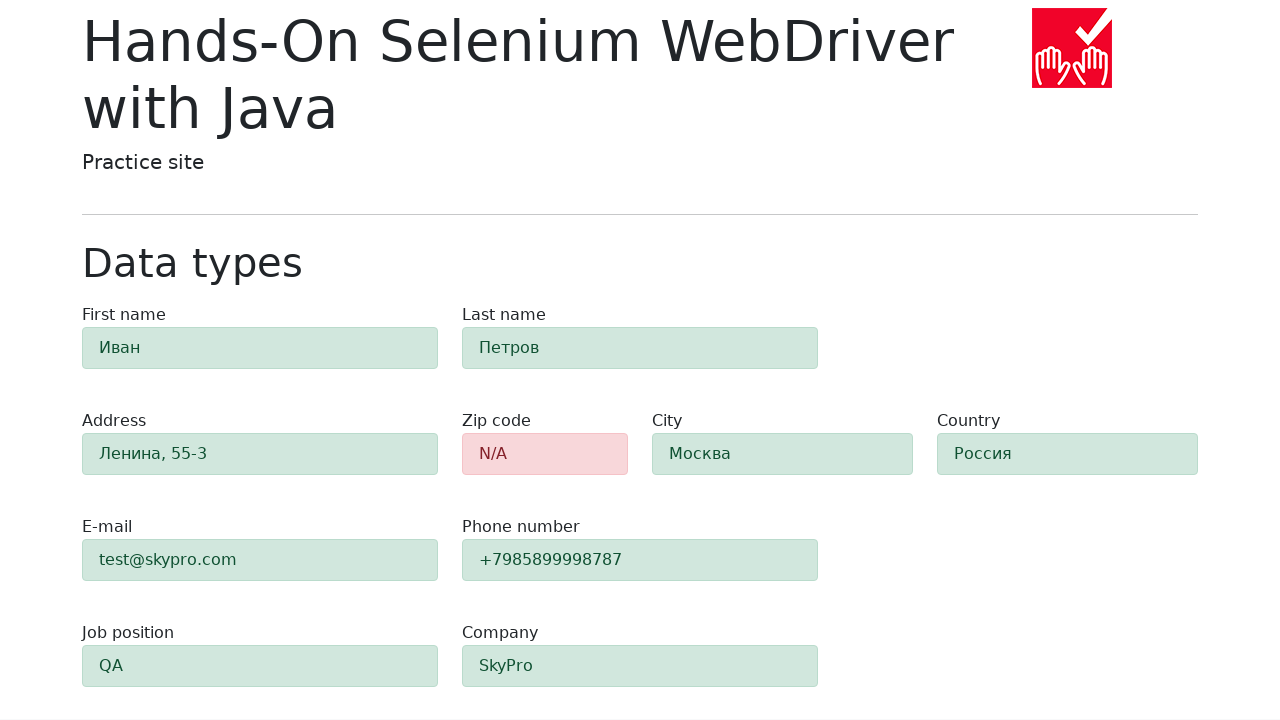

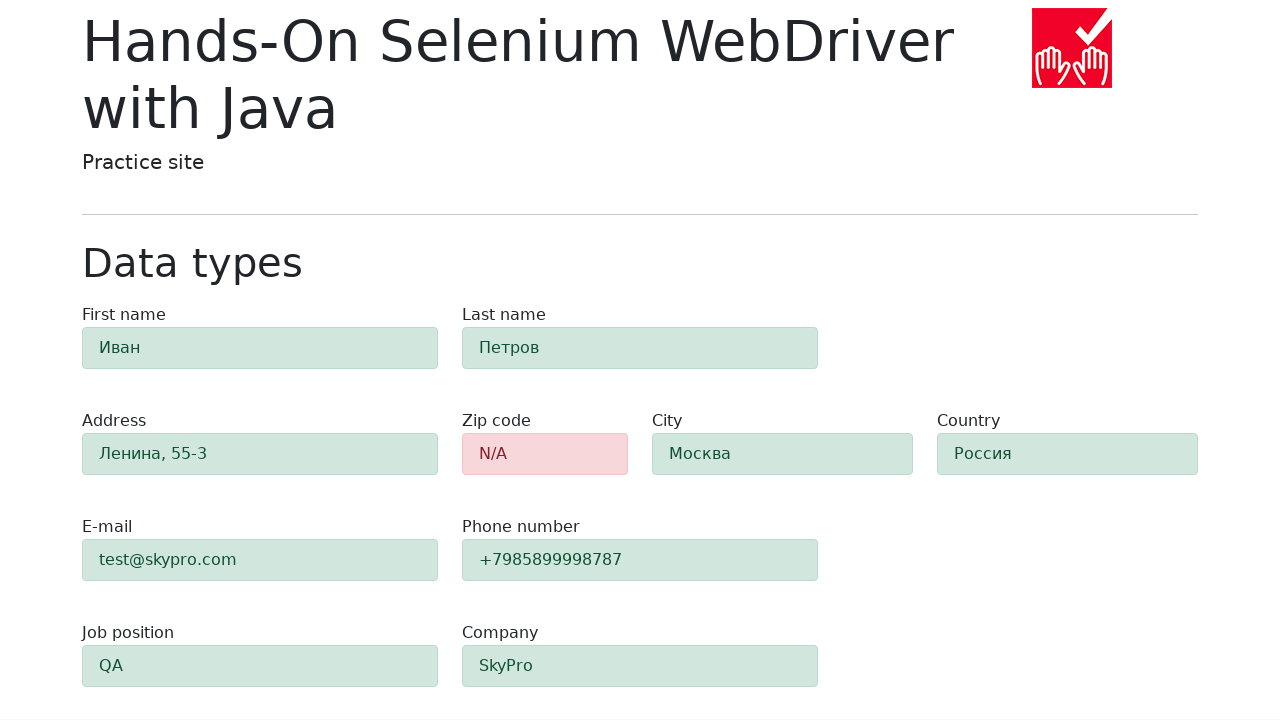